Tests purchase flow with invalid/special character data in all form fields

Starting URL: https://www.demoblaze.com/index.html

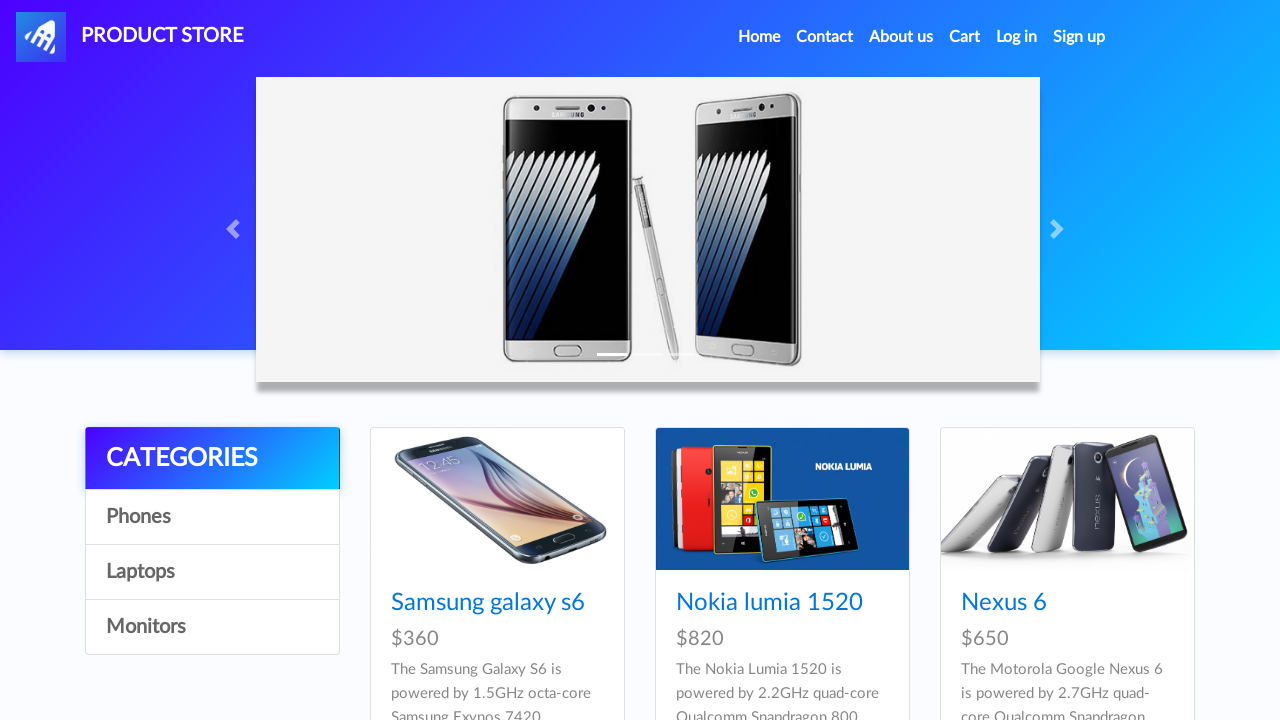

Set up dialog handler for alerts
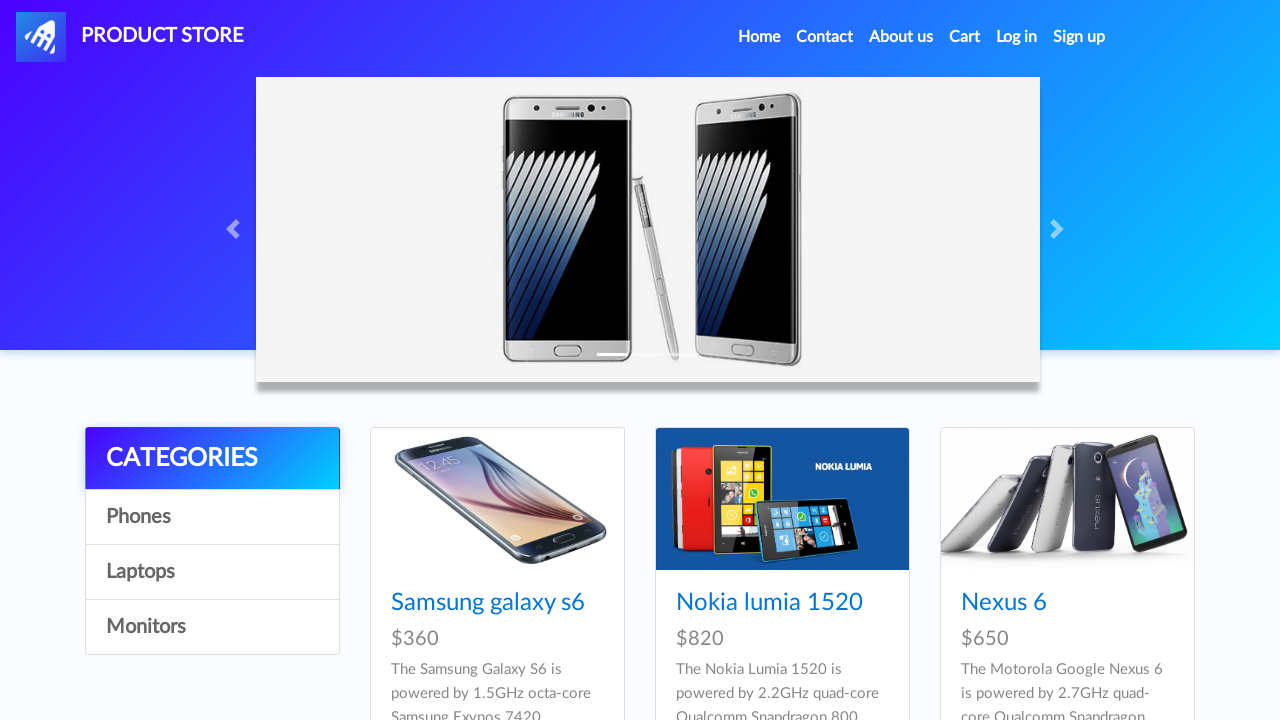

Waited for sixth product selector to be available
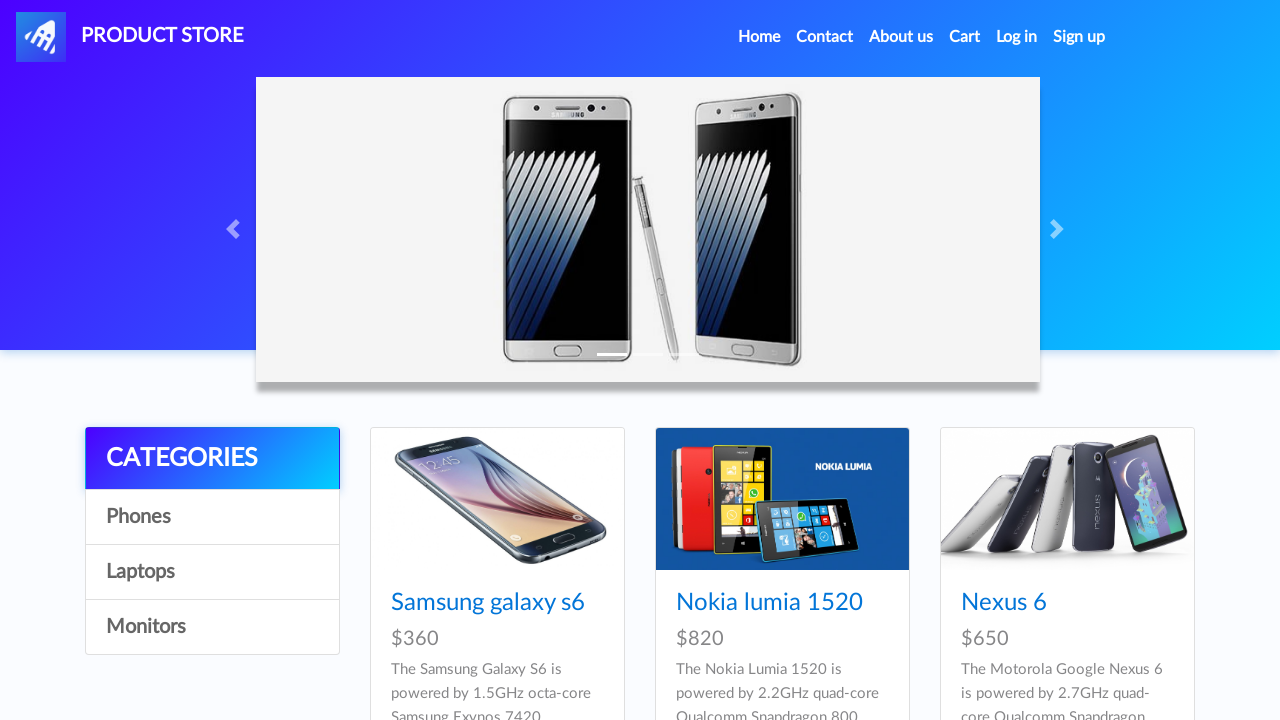

Clicked on sixth product at (1037, 361) on xpath=//*[@id="tbodyid"]/div[6]/div/div/h4/a
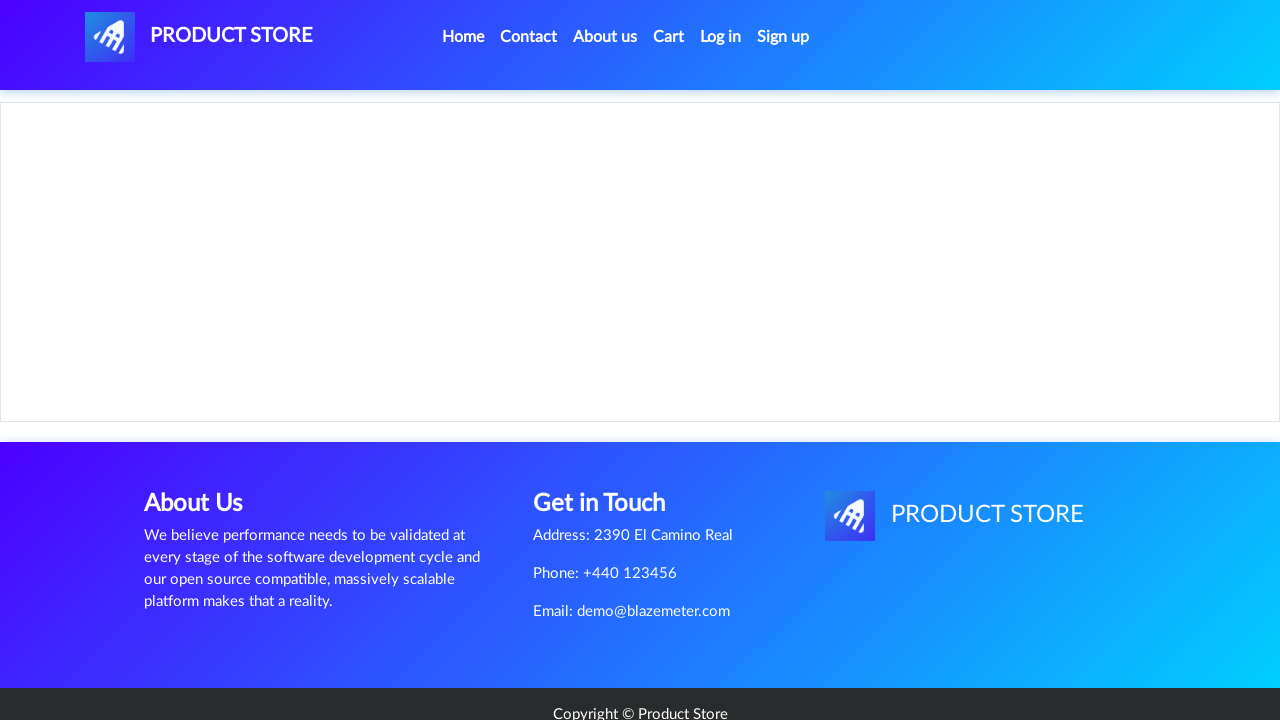

Waited for Add to cart button to be available
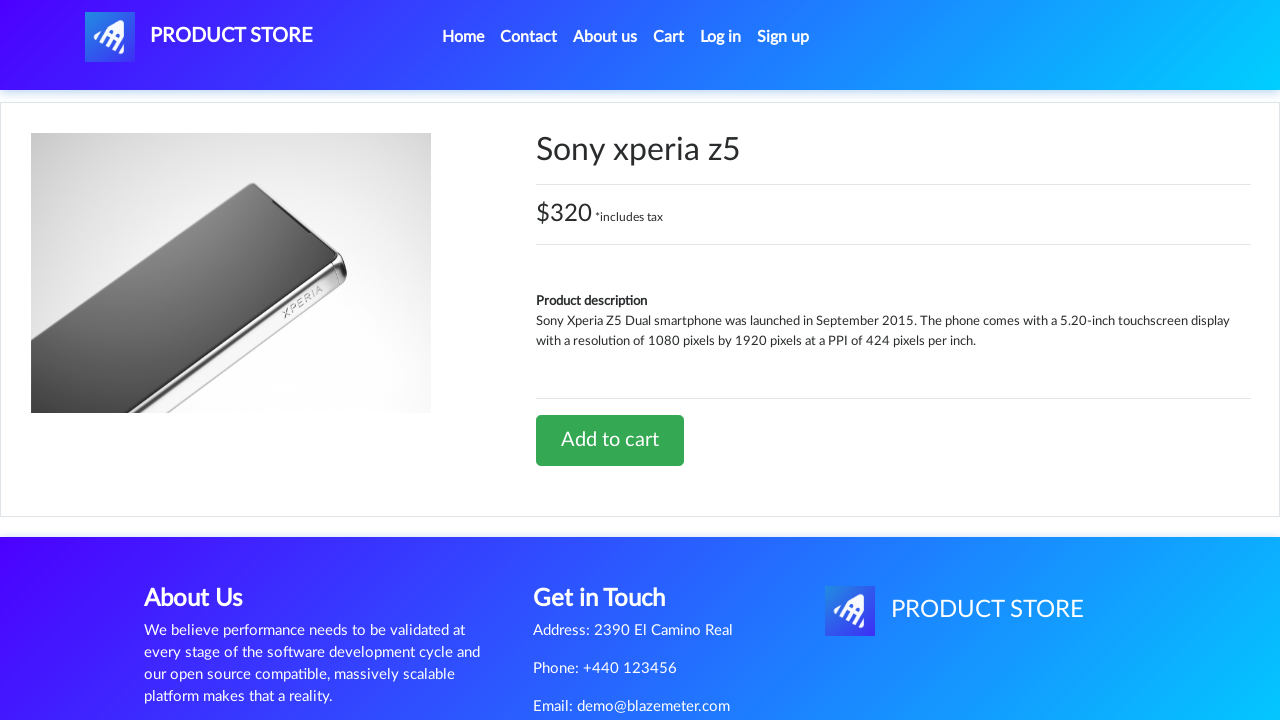

Clicked Add to cart button at (610, 440) on xpath=//*[@id="tbodyid"]/div[2]/div/a
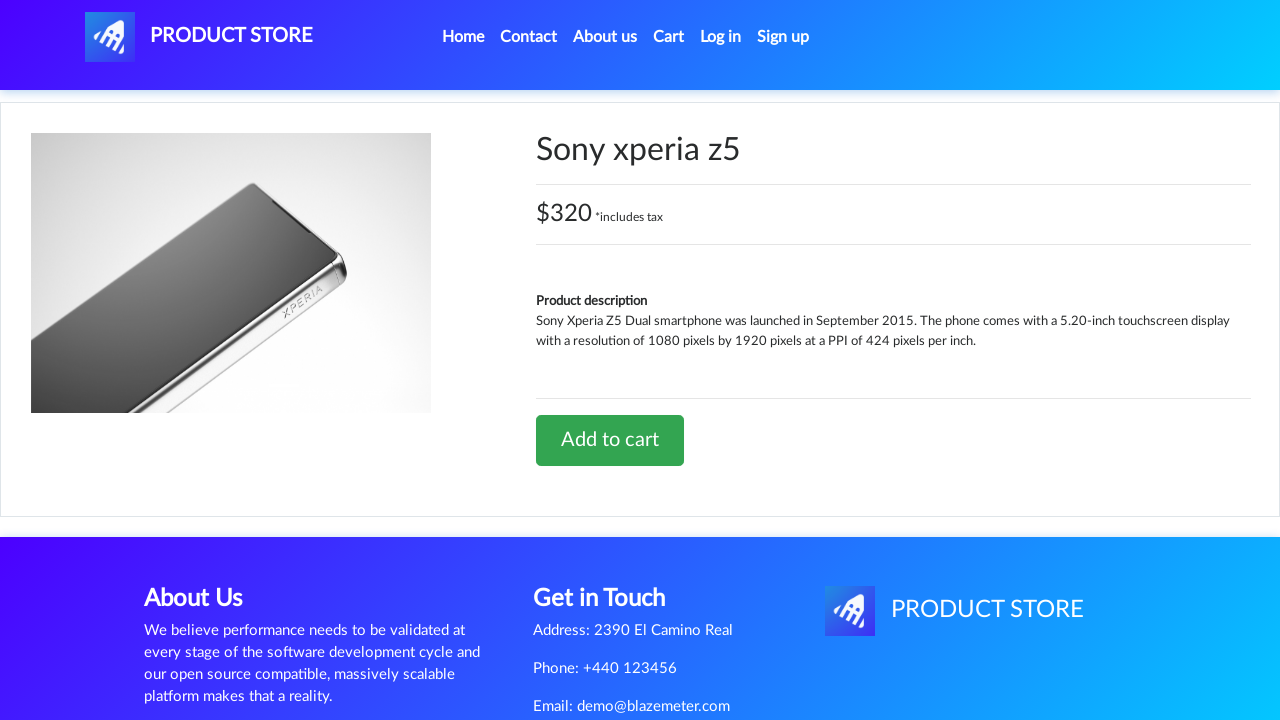

Waited 2 seconds for alert to be handled
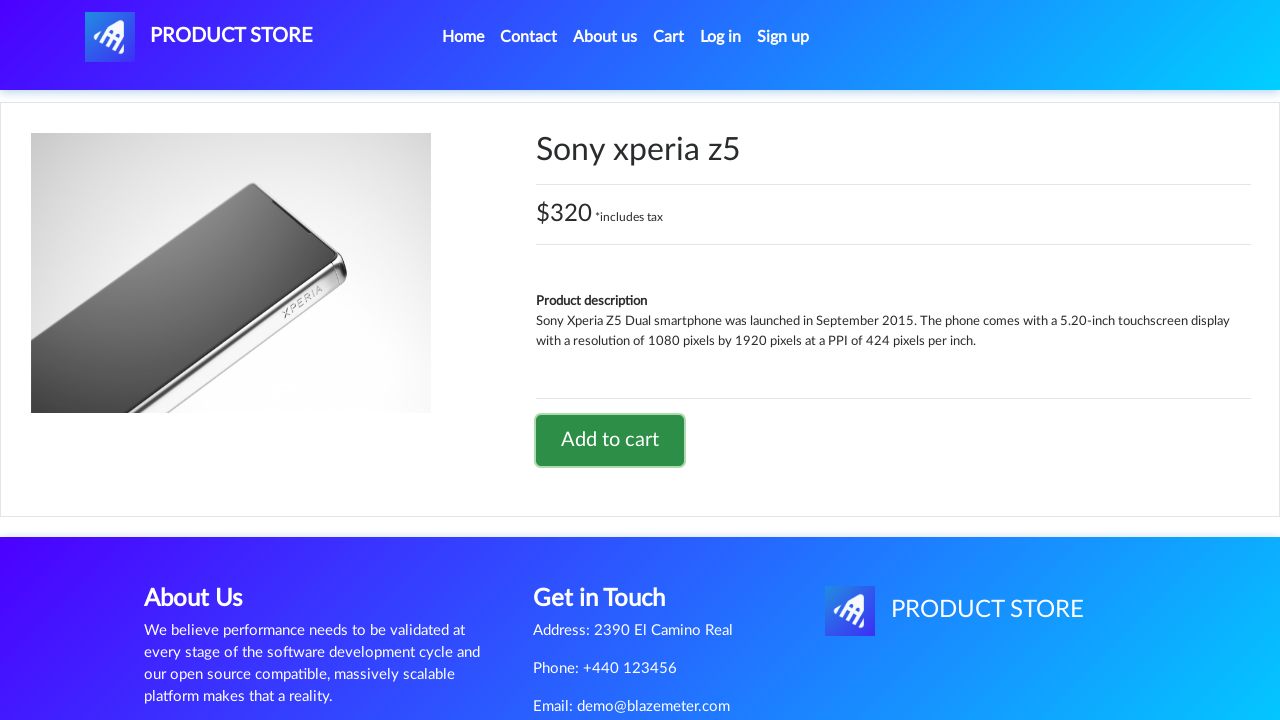

Clicked on cart link to navigate to cart at (669, 37) on xpath=//*[@id="cartur"]
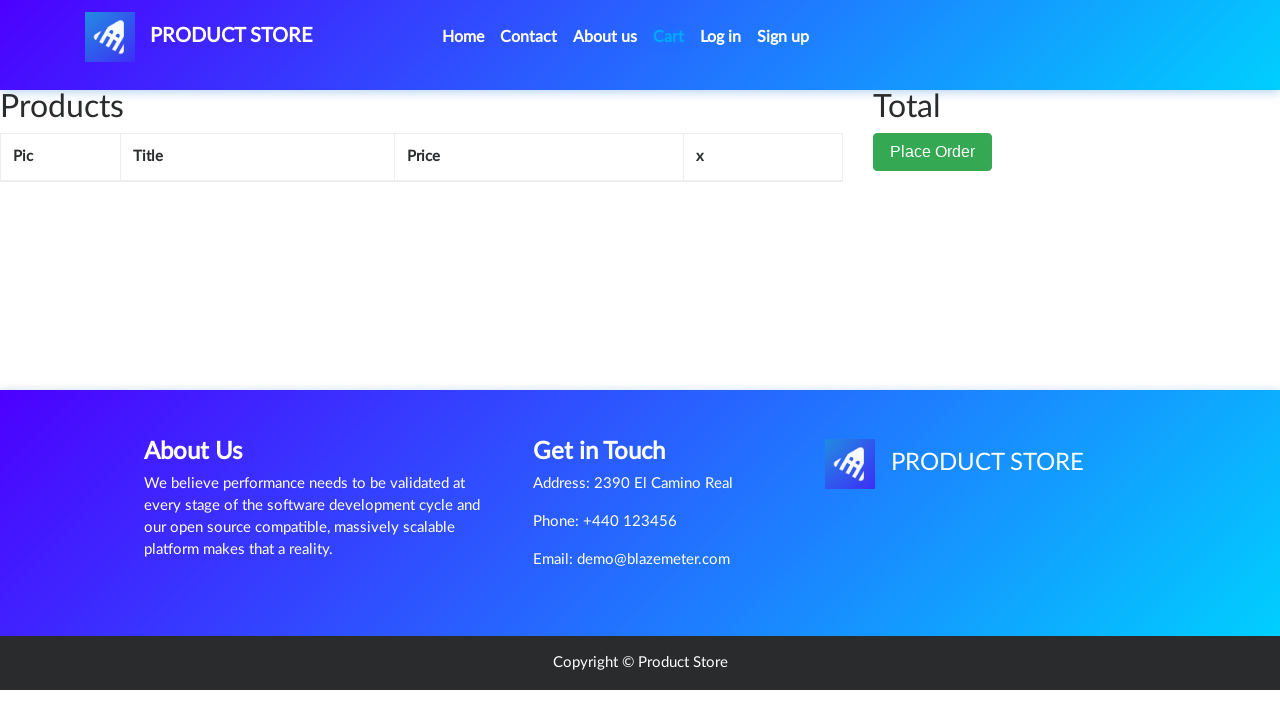

Waited for Place Order button to be available
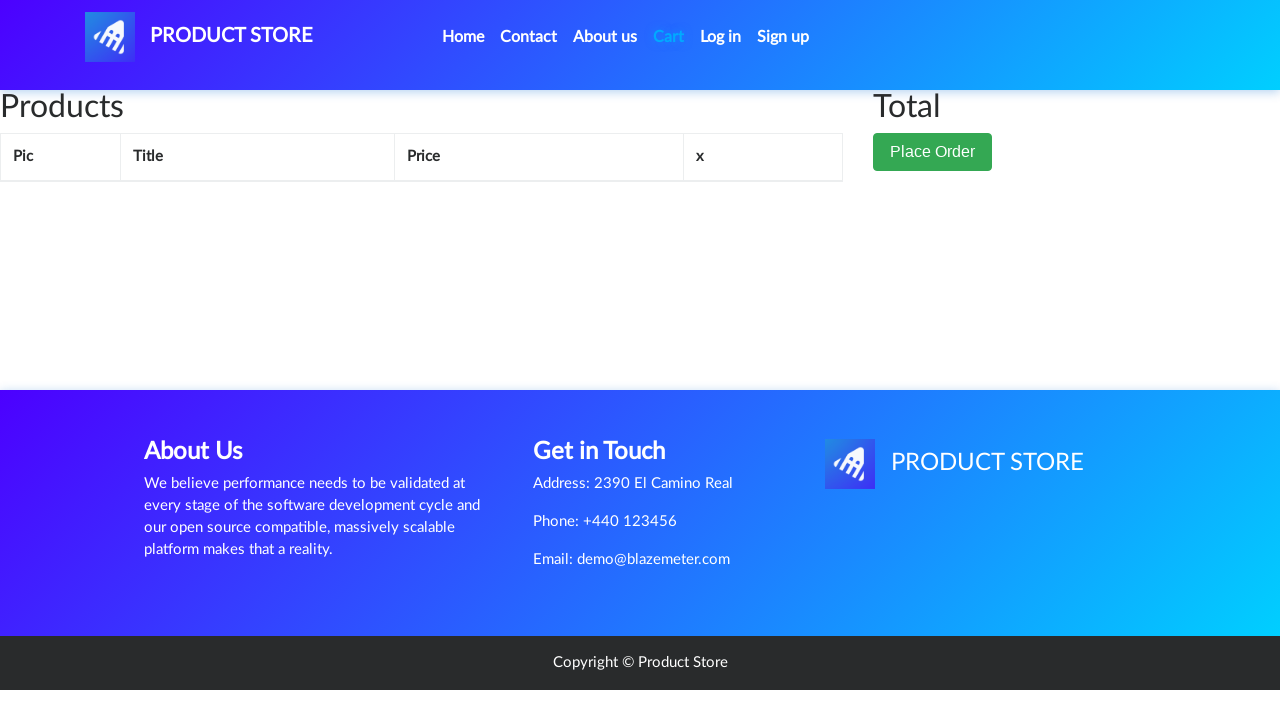

Clicked Place Order button at (933, 191) on xpath=//*[@id="page-wrapper"]/div/div[2]/button
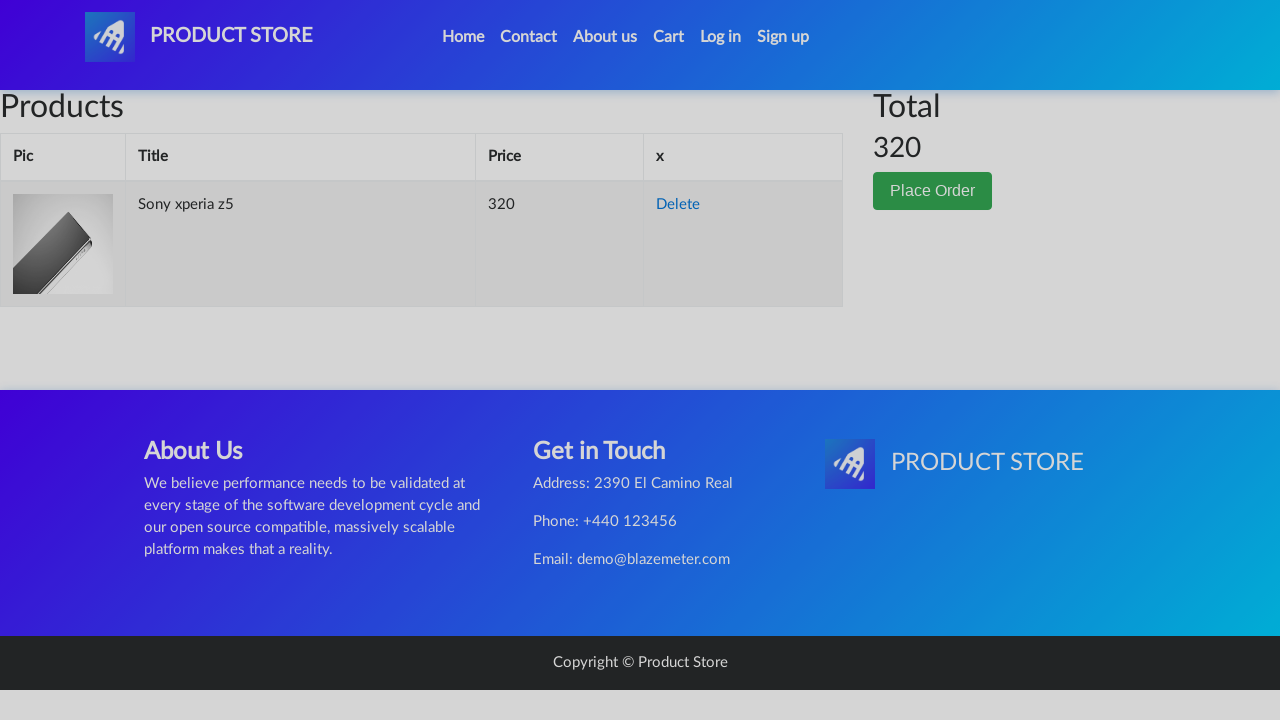

Waited for order form name field to be available
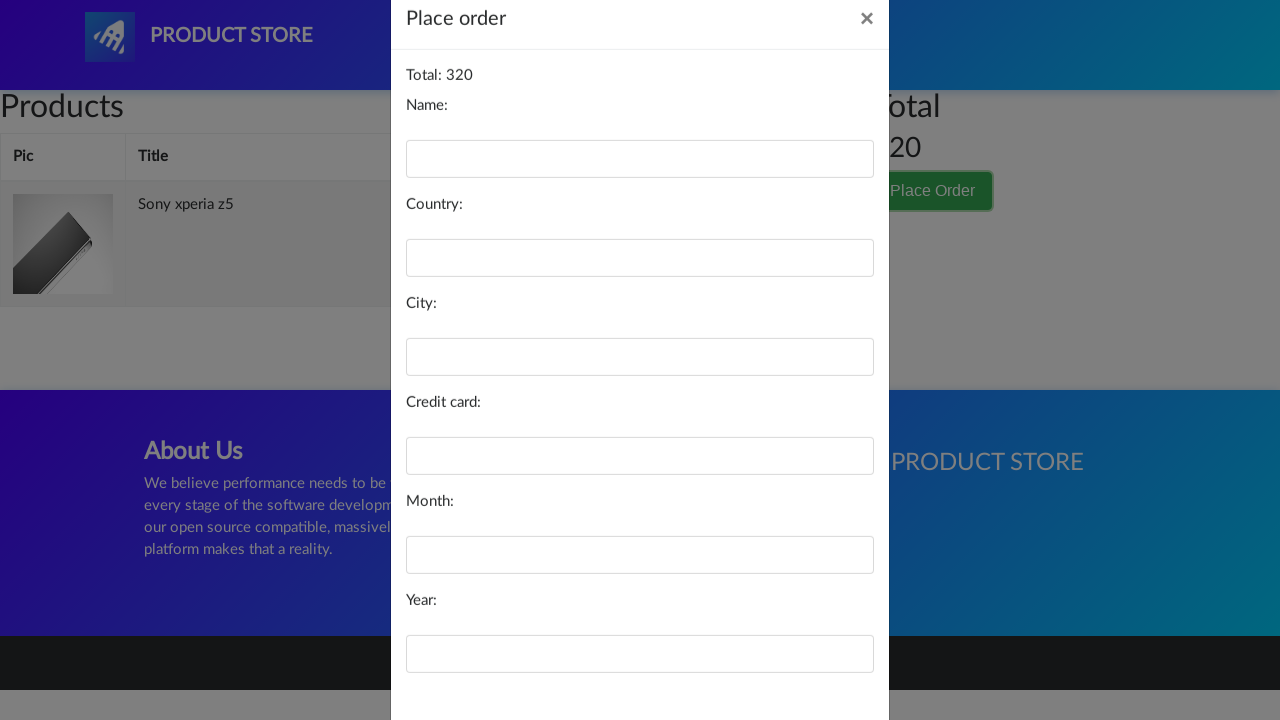

Filled name field with invalid special characters: !%#^@dscfg on //*[@id="name"]
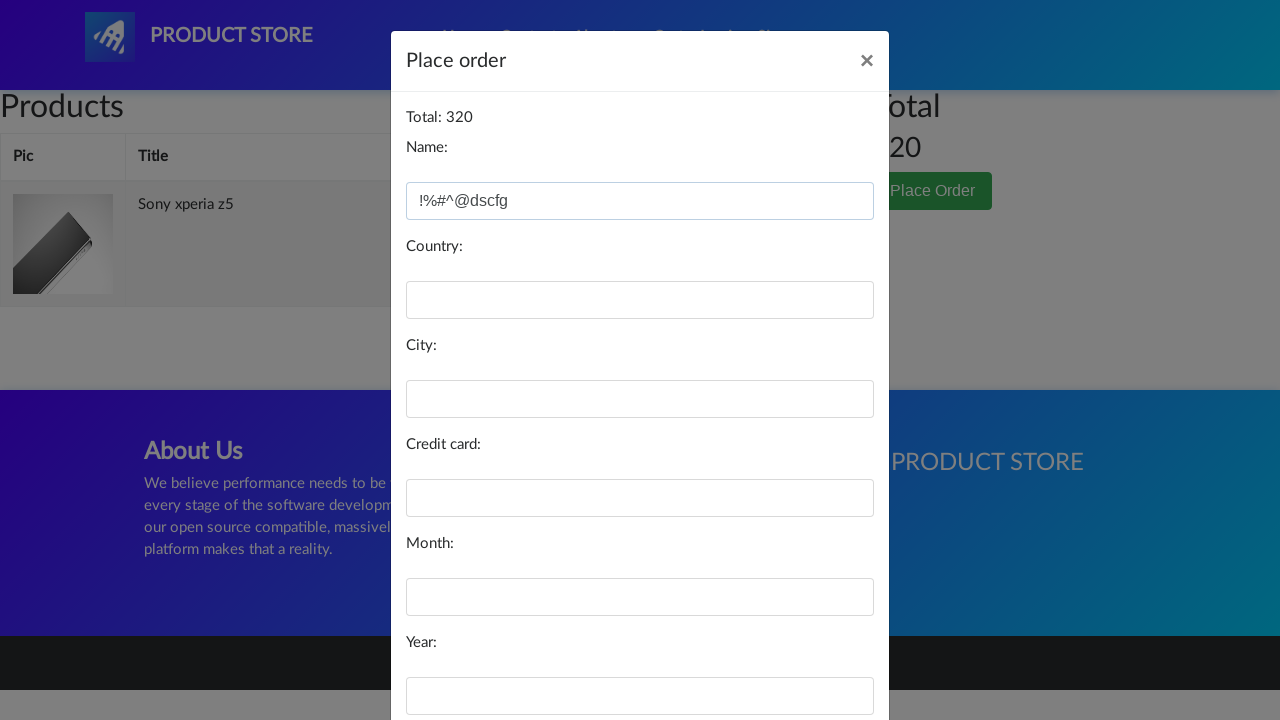

Filled country field with invalid data: ndskxmcn on //*[@id="country"]
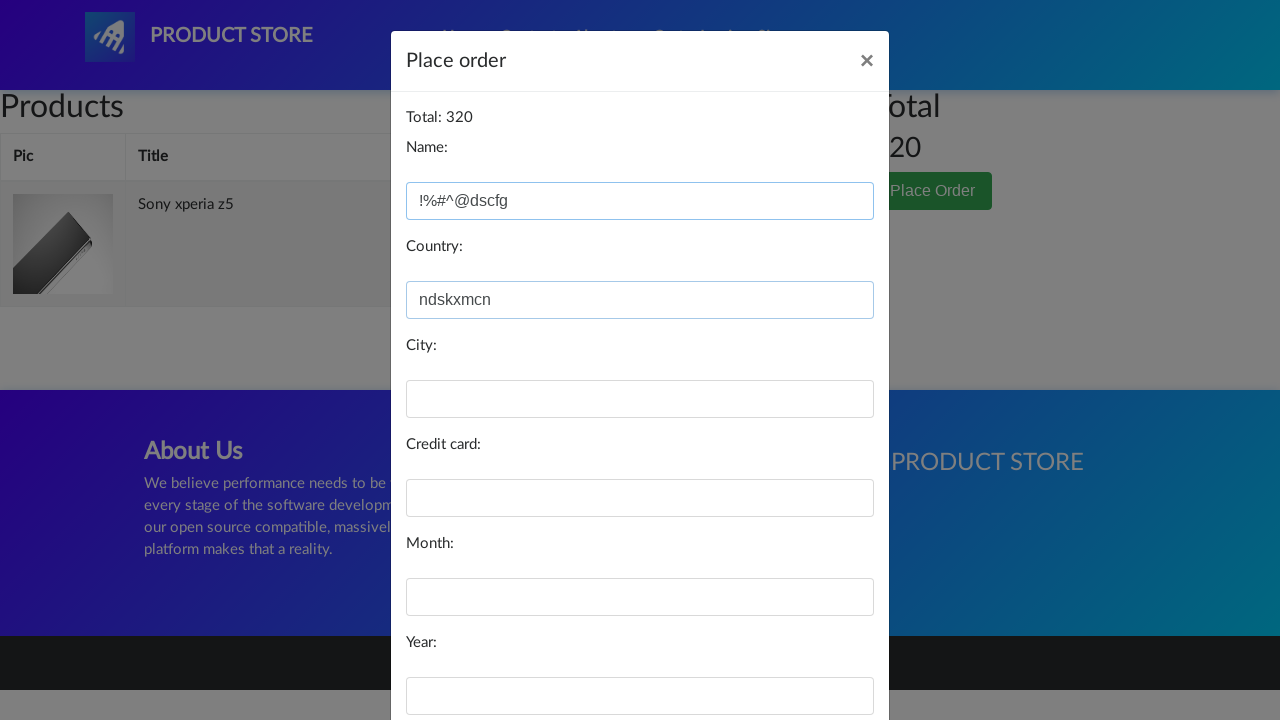

Filled city field with invalid data: 543gf on //*[@id="city"]
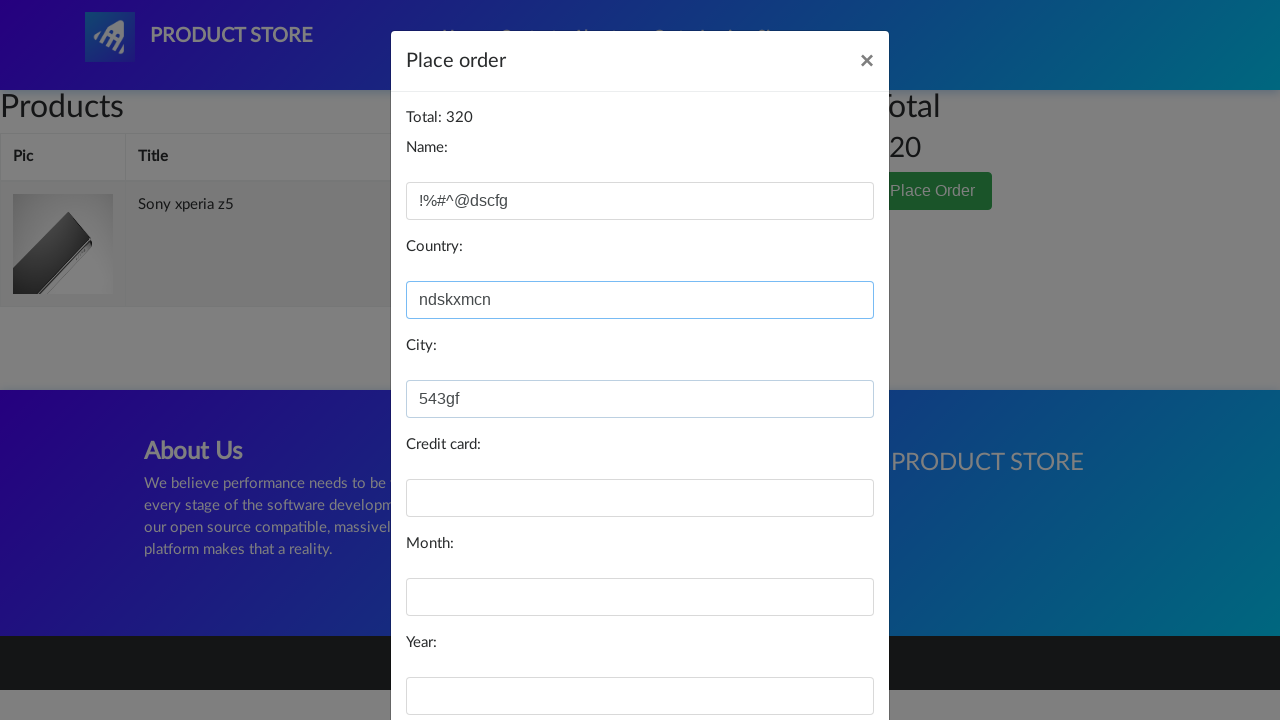

Filled card field with invalid special characters: gtrdsx34#%^$# on //*[@id="card"]
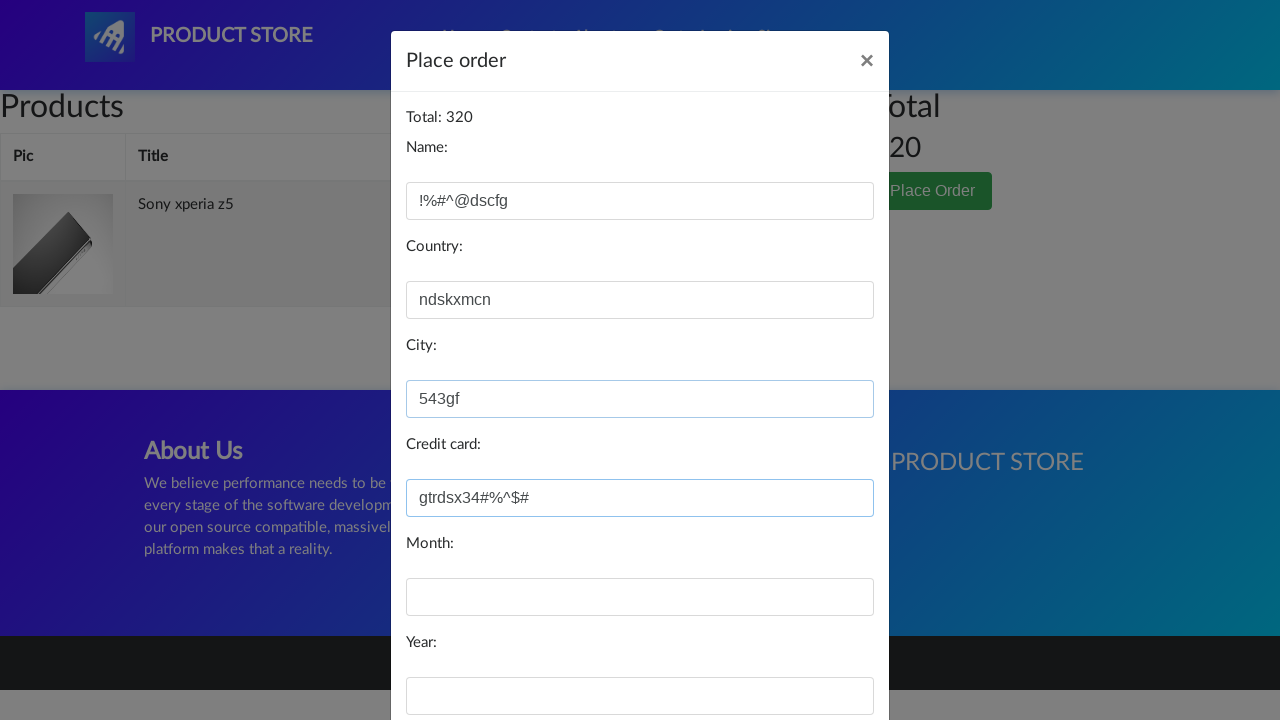

Filled month field with invalid special characters: %$#@FD on //*[@id="month"]
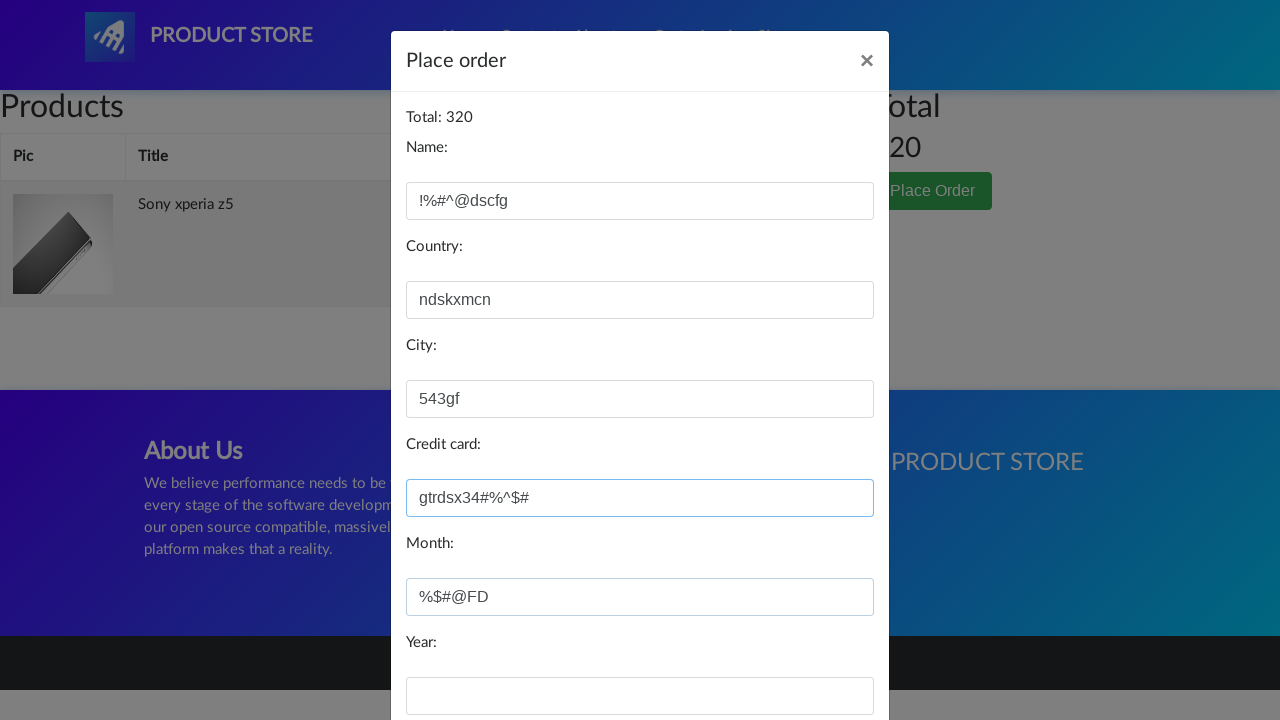

Filled year field with invalid special characters: ^TGFD on //*[@id="year"]
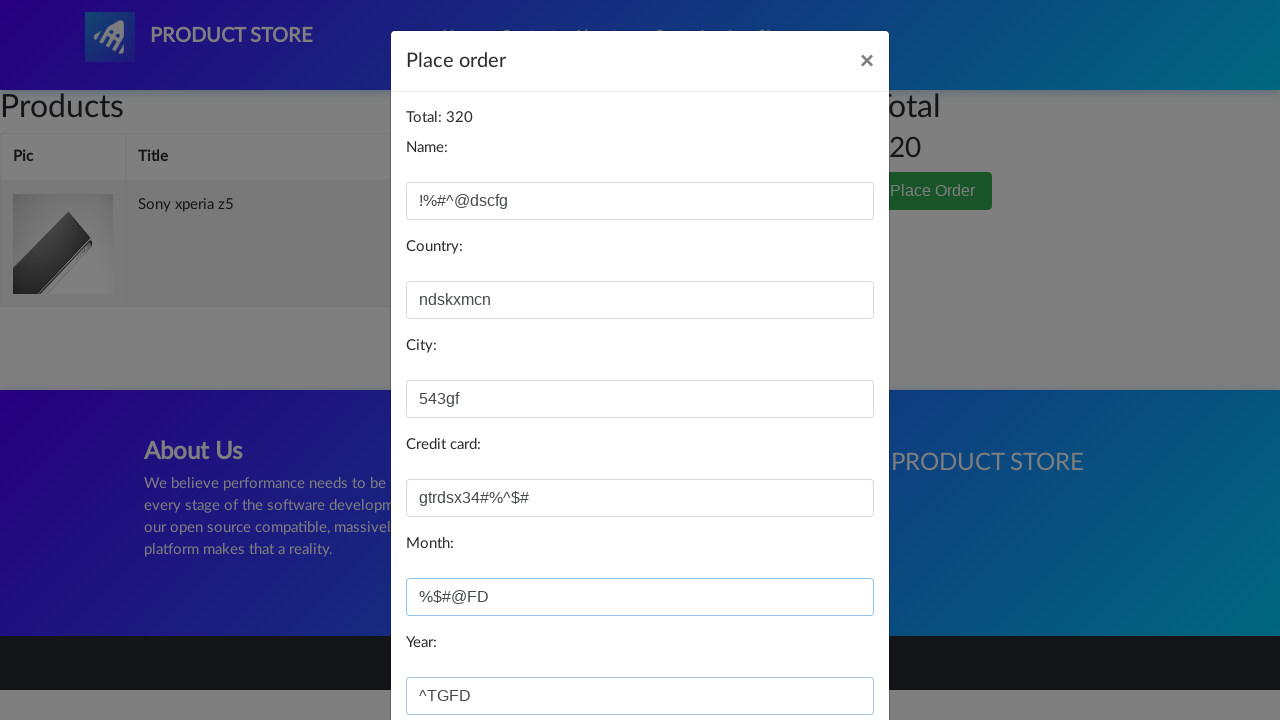

Clicked Purchase button with invalid form data at (823, 655) on xpath=//*[@id="orderModal"]/div/div/div[3]/button[2]
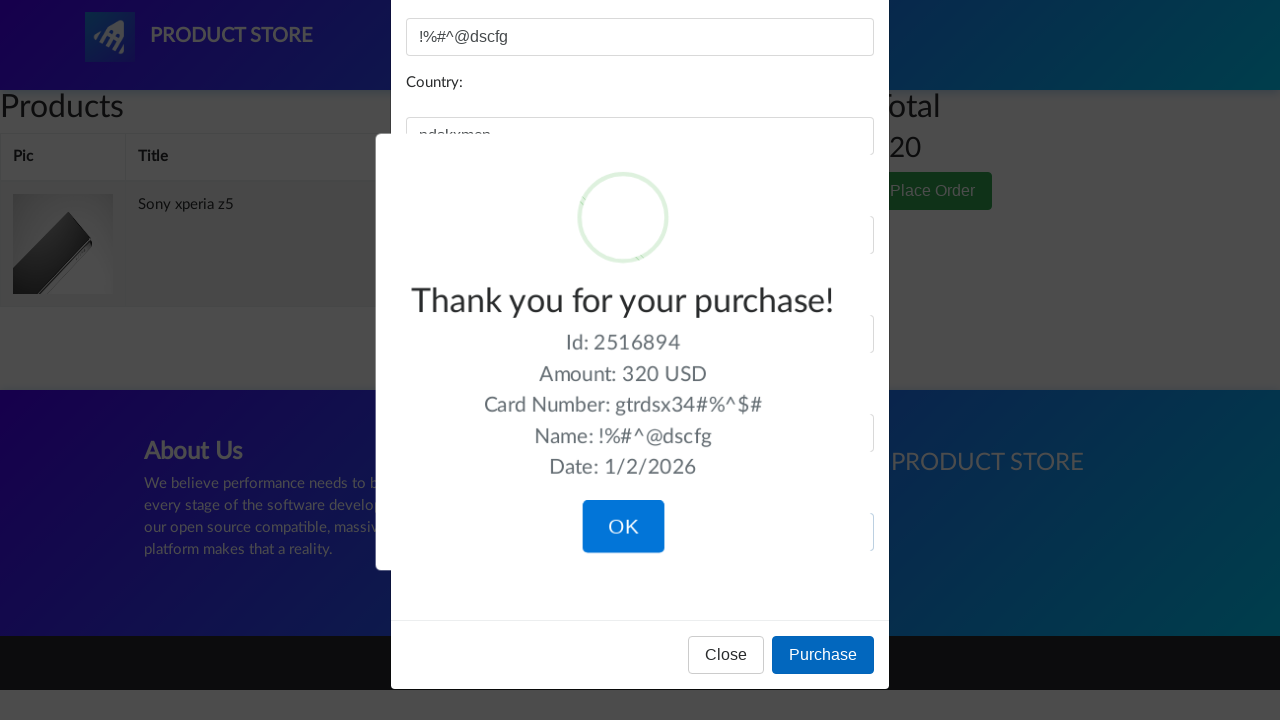

Waited for confirmation dialog OK button to be available
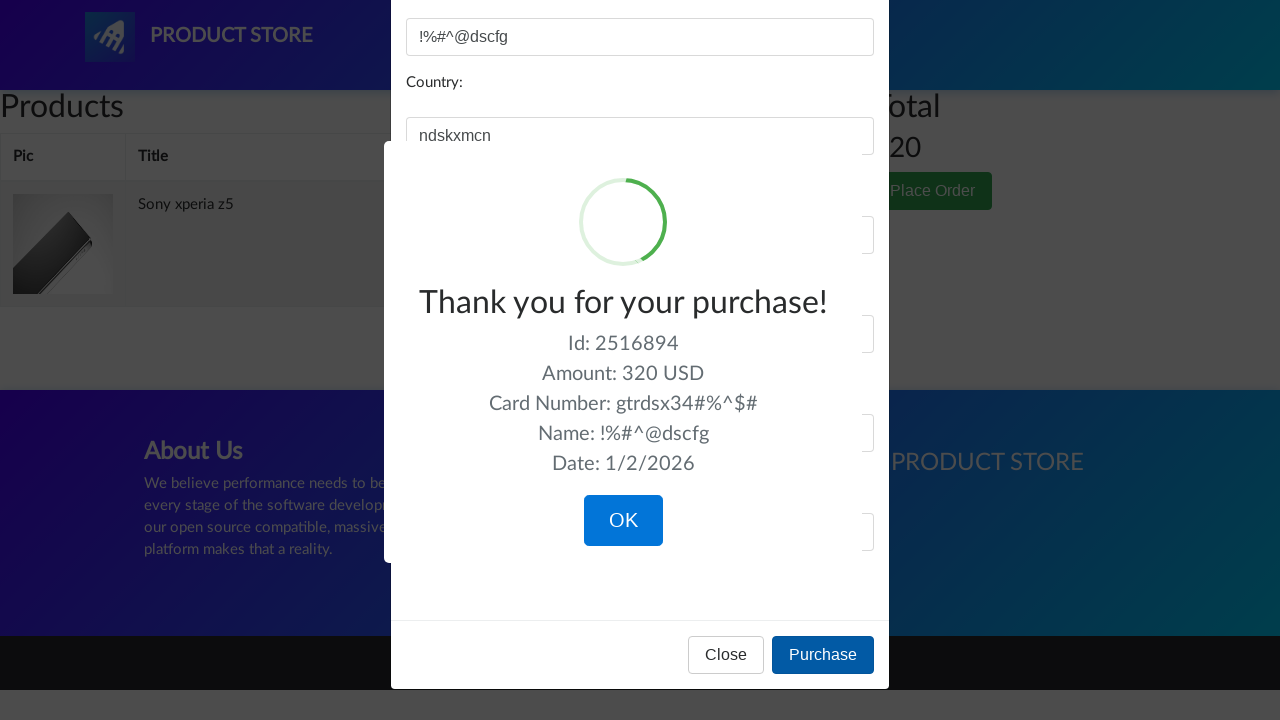

Clicked OK button on confirmation dialog at (623, 521) on xpath=/html/body/div[10]/div[7]/div/button
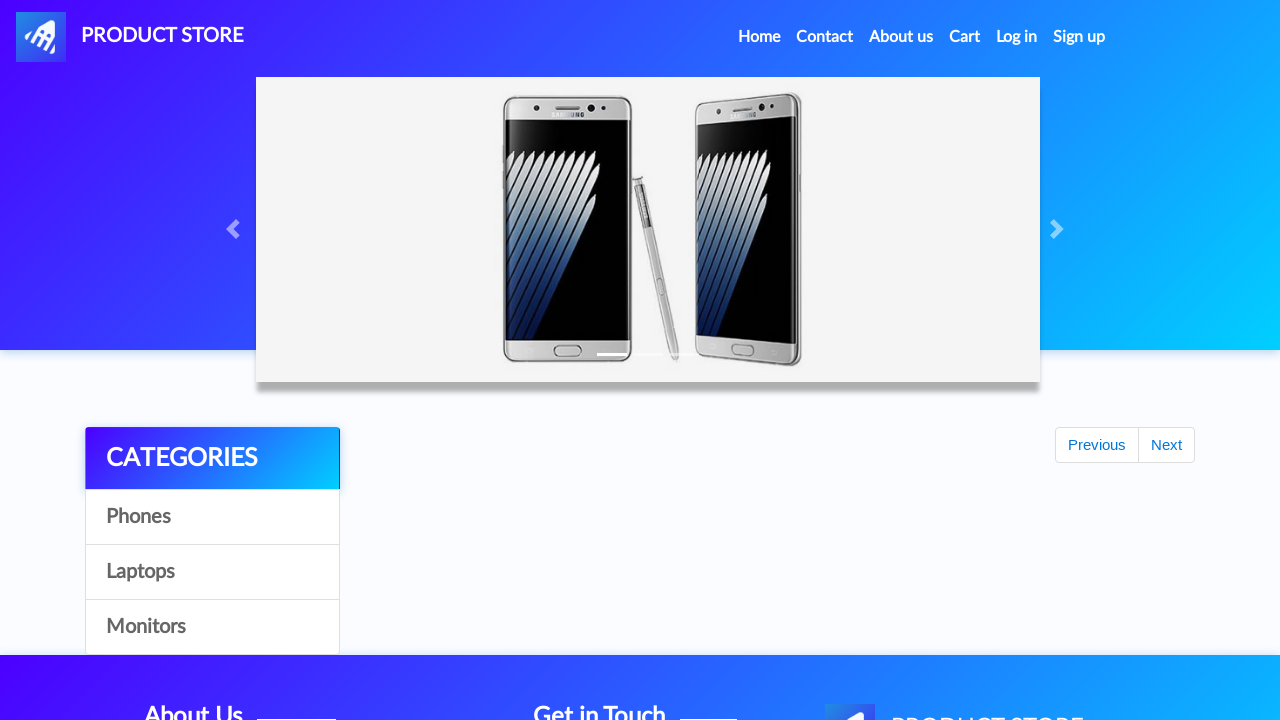

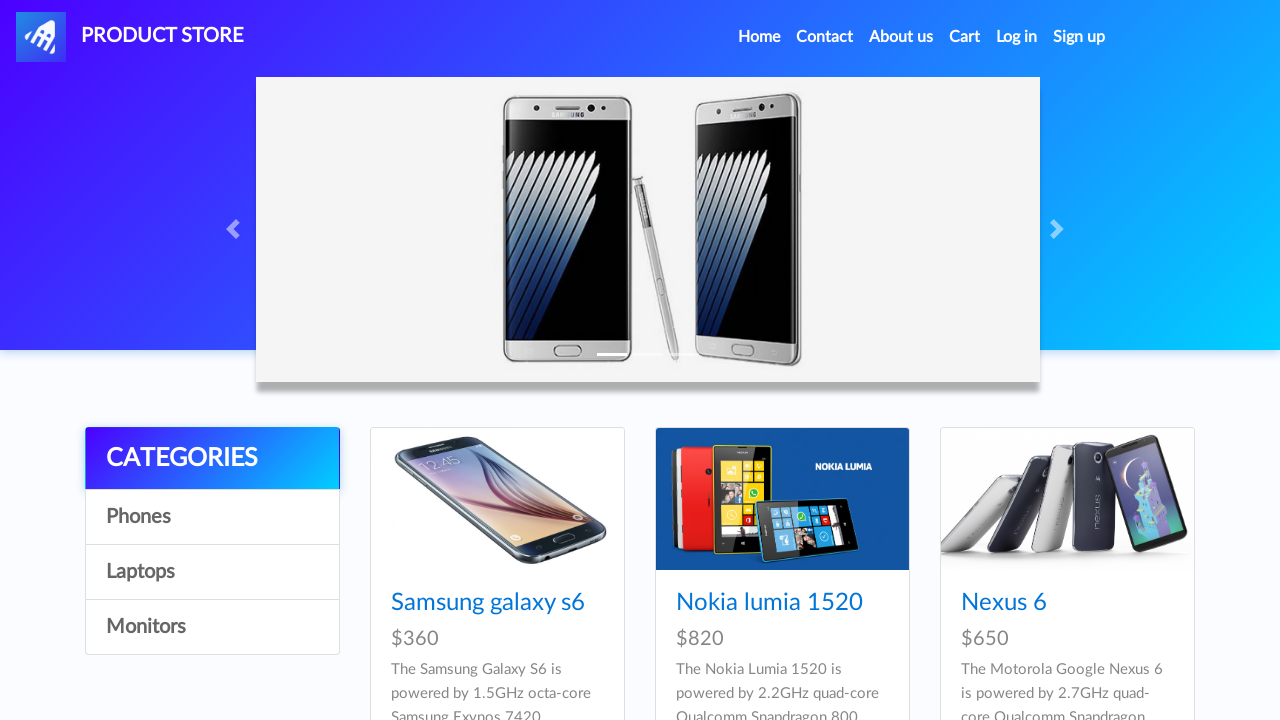